Tests adding a new todo item to a sample todo application by entering text and pressing return, then verifying the todo was added

Starting URL: https://lambdatest.github.io/sample-todo-app/

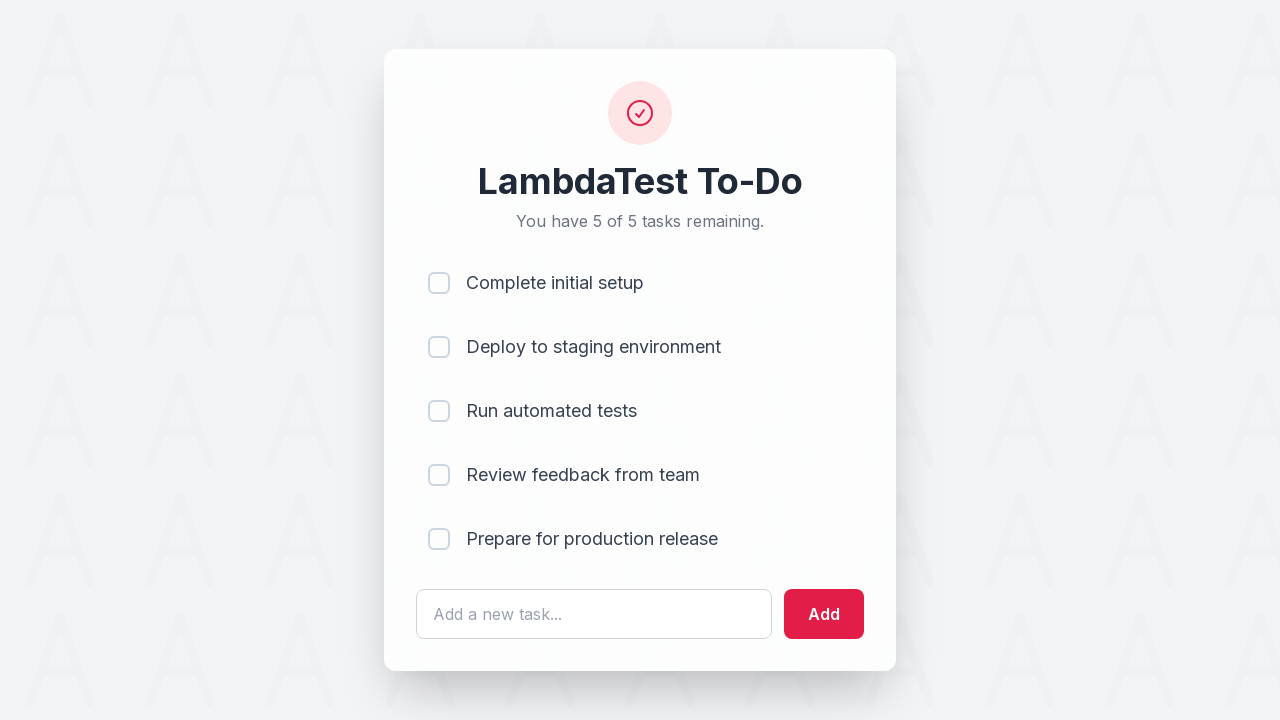

Filled todo input field with 'Learn Selenium' on #sampletodotext
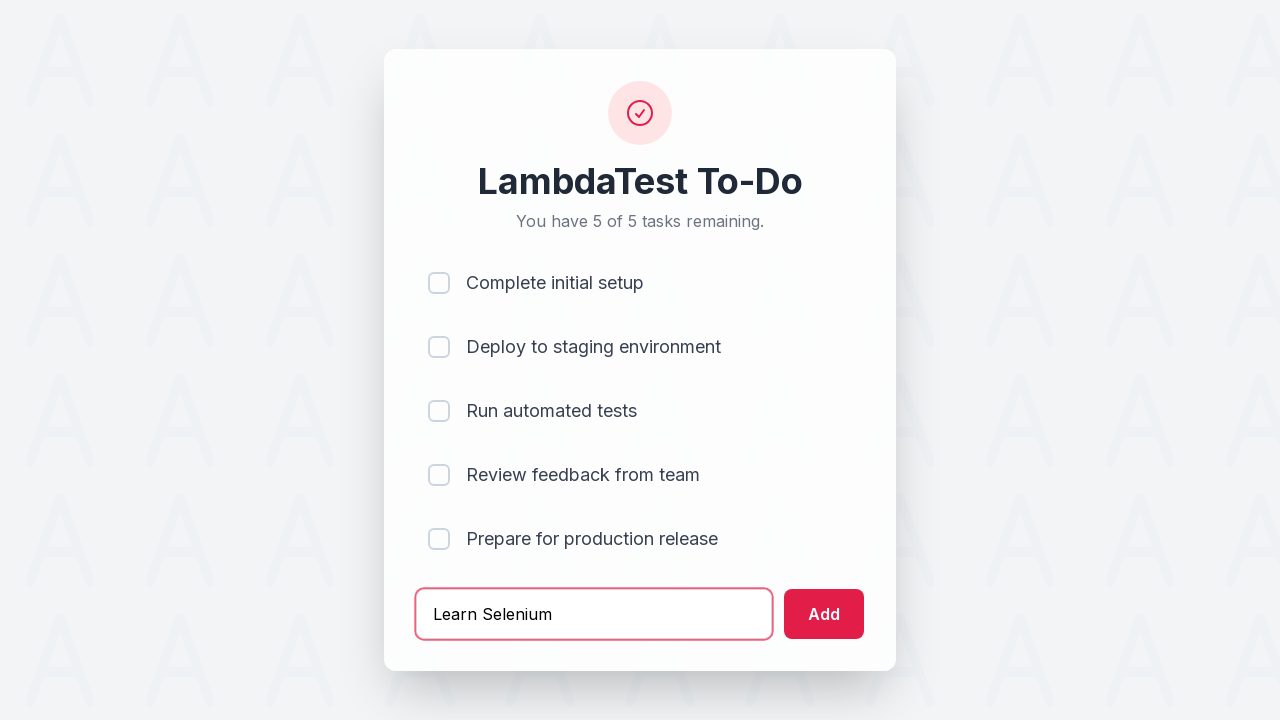

Pressed Enter to submit the new todo item on #sampletodotext
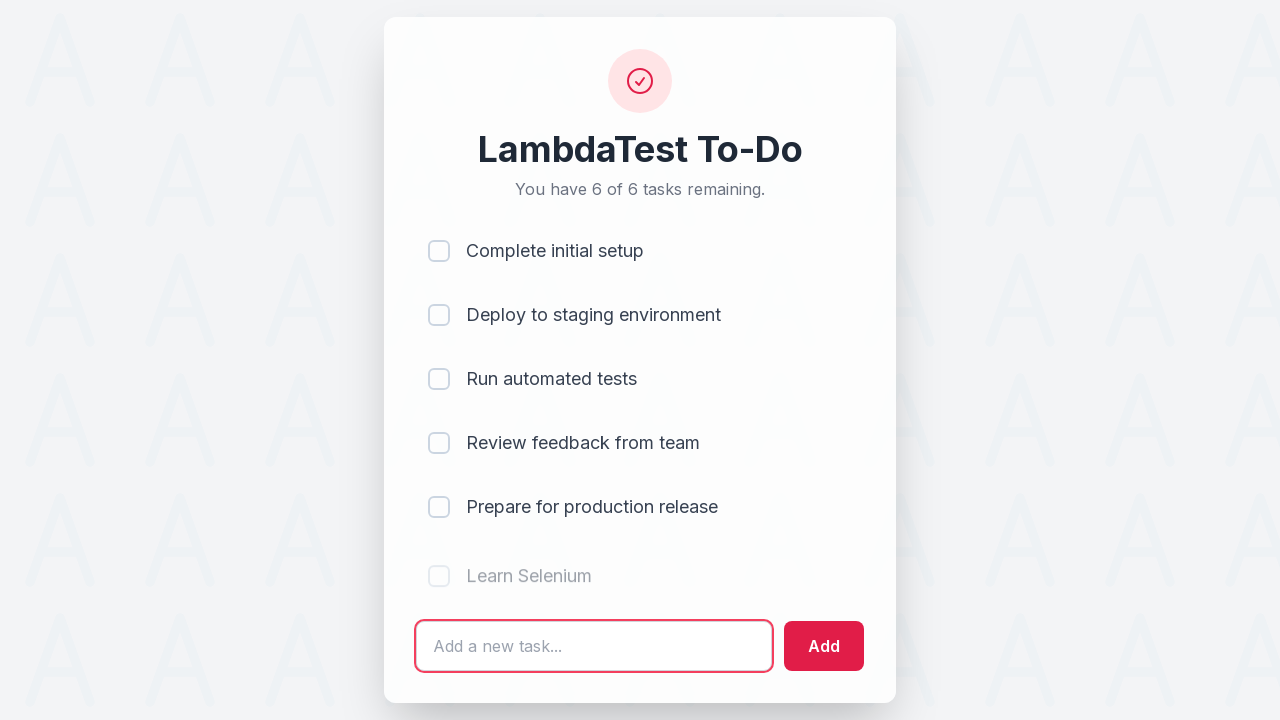

Verified new todo item appears in the list
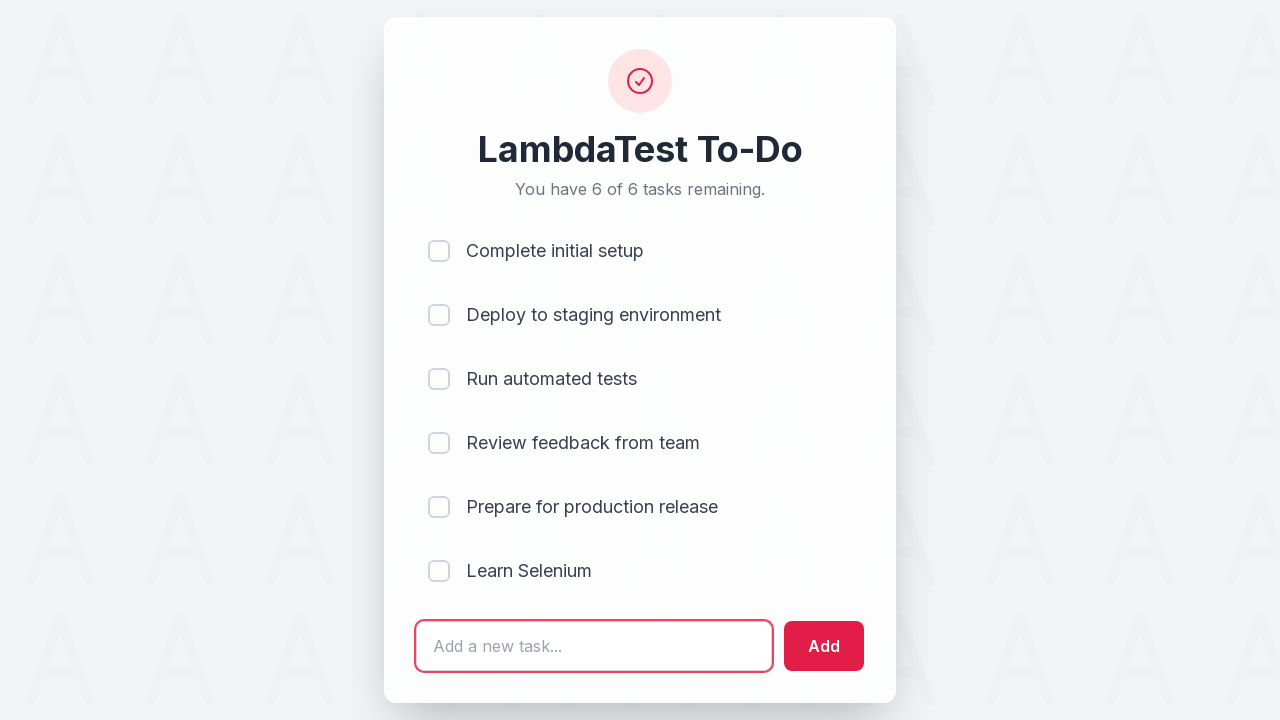

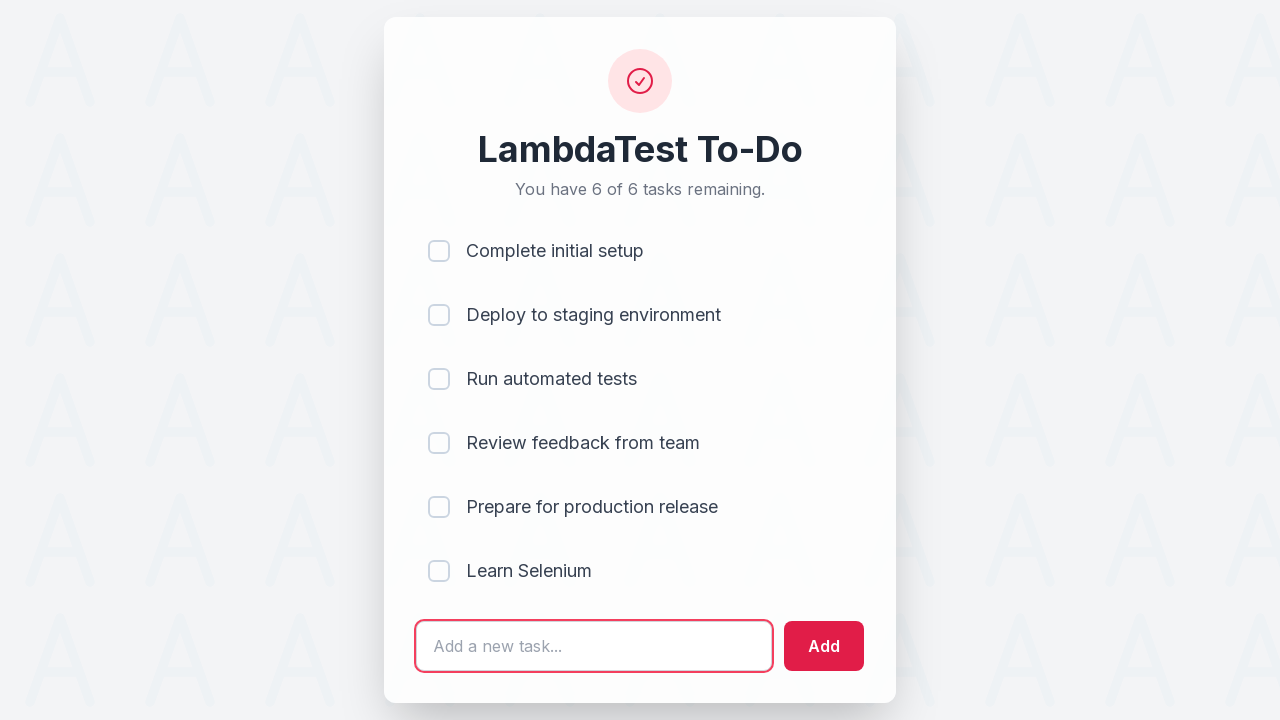